Tests double-click functionality on the double click button and verifies success message appears

Starting URL: https://demoqa.com/buttons

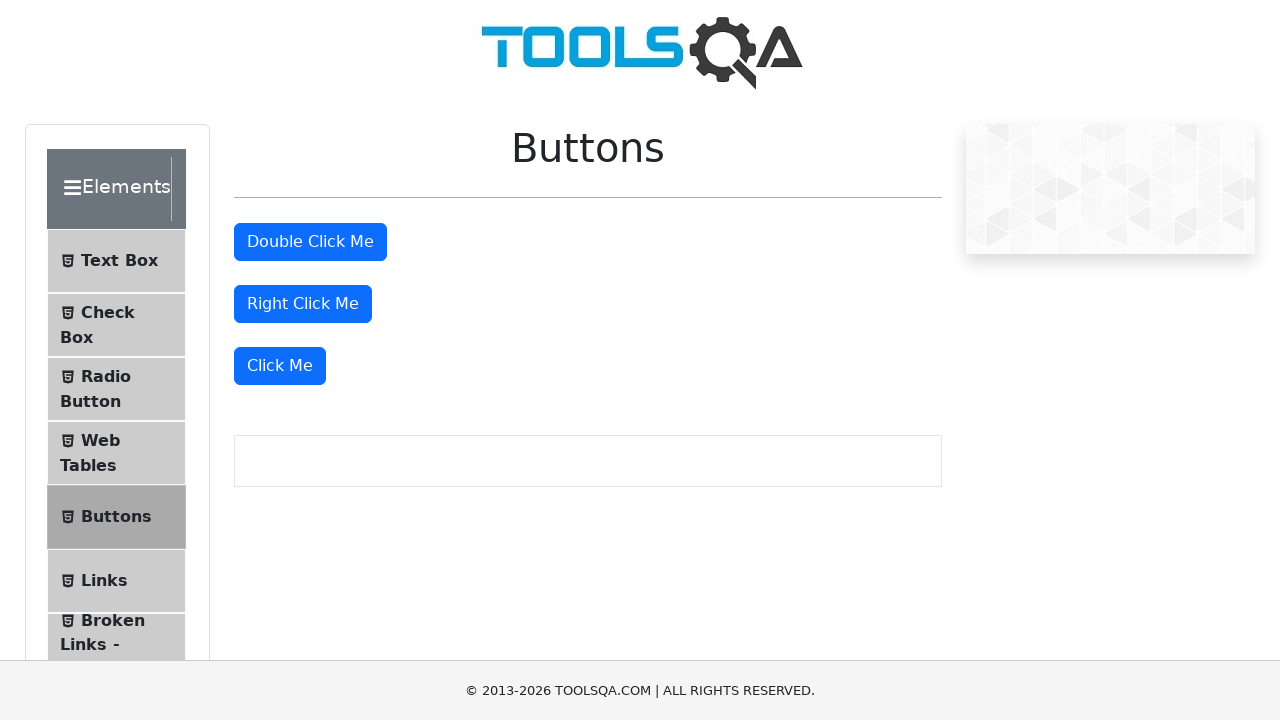

Double click button is visible and ready
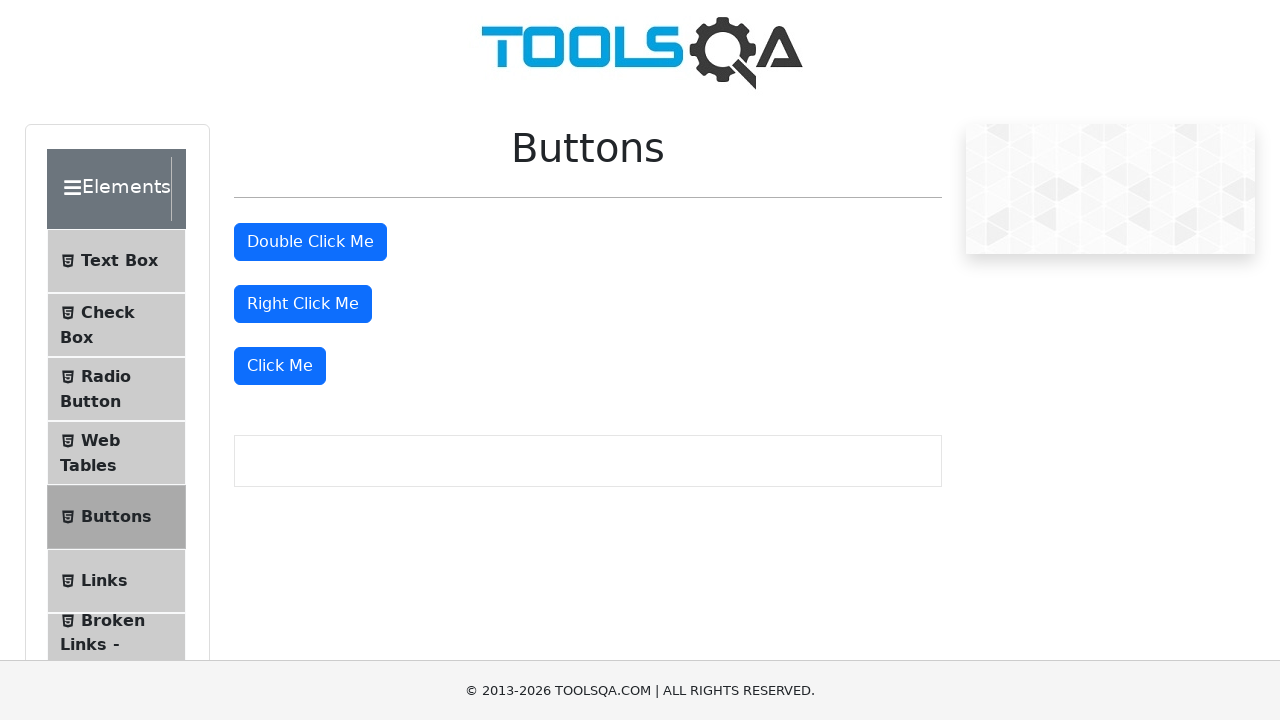

Double-clicked the double click button at (310, 242) on #doubleClickBtn
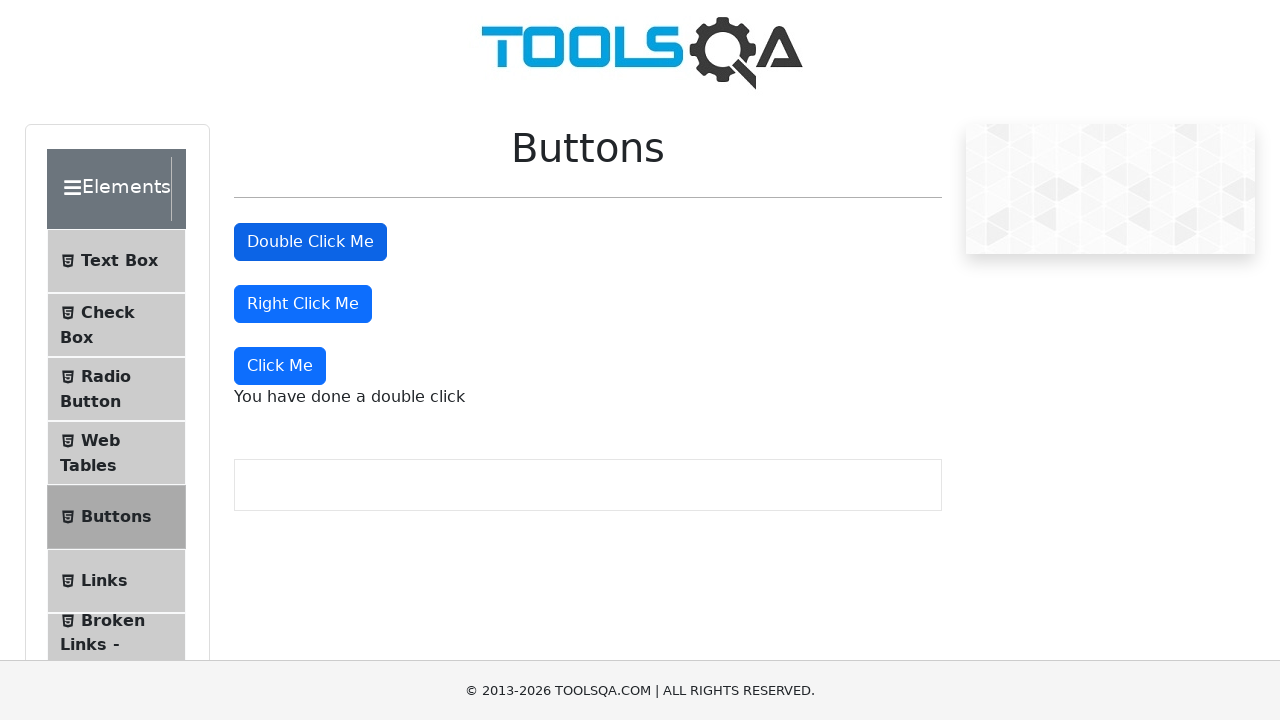

Success message appeared after double-click
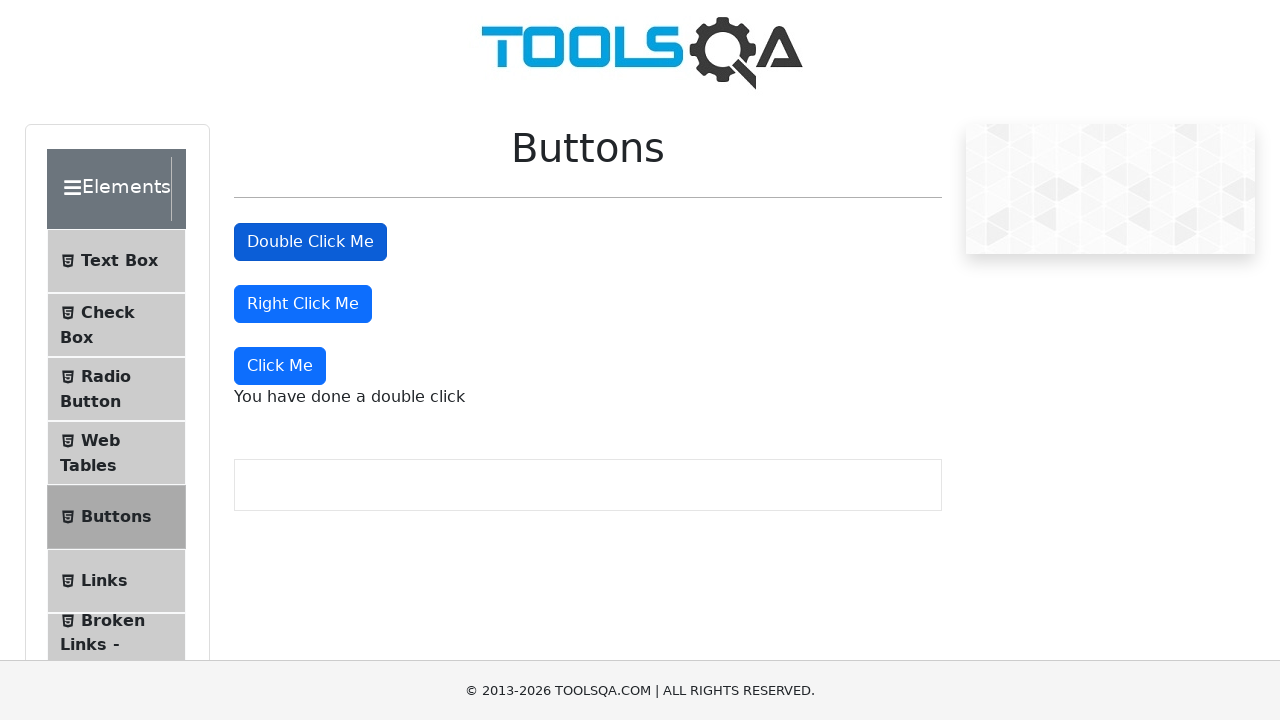

Located the success message element
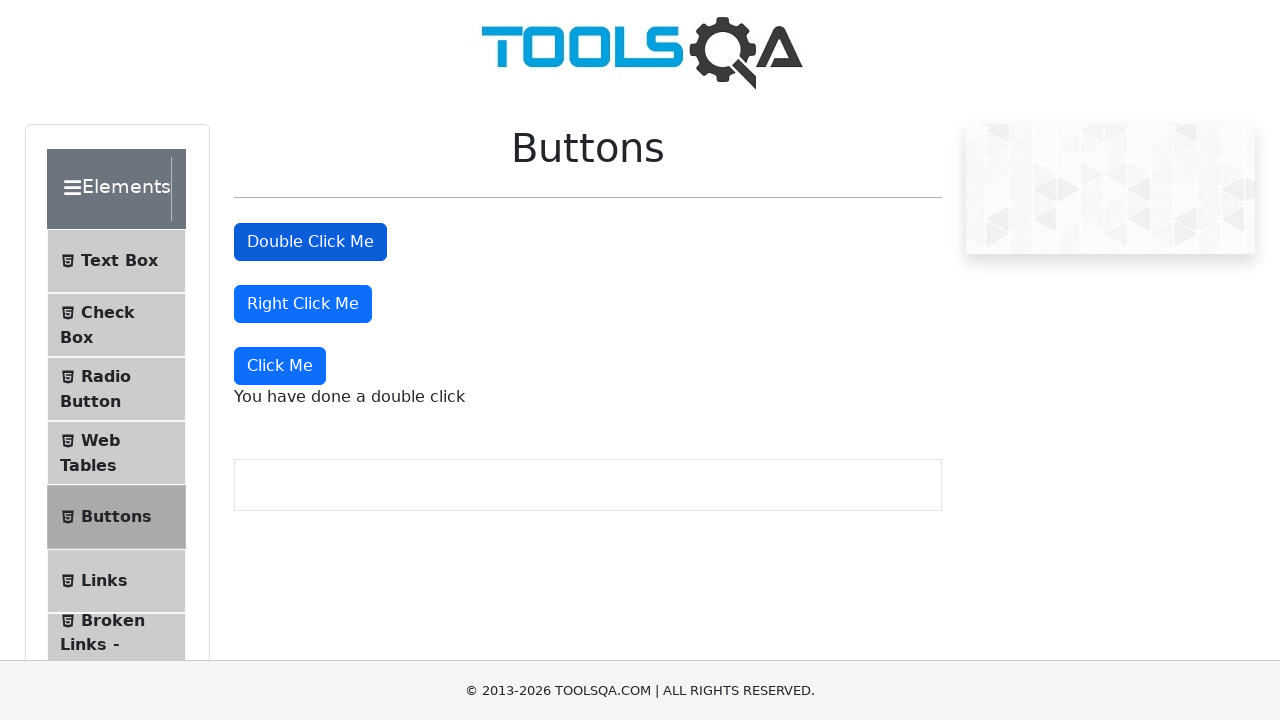

Verified success message text is correct: 'You have done a double click'
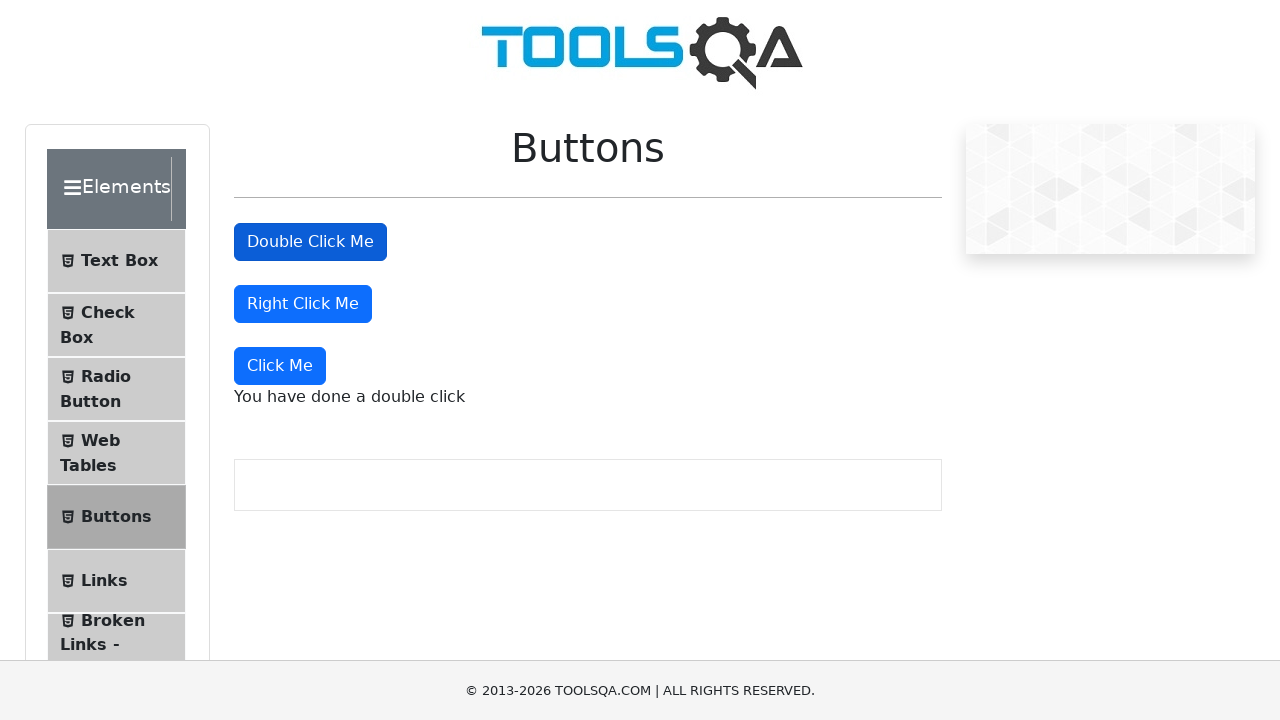

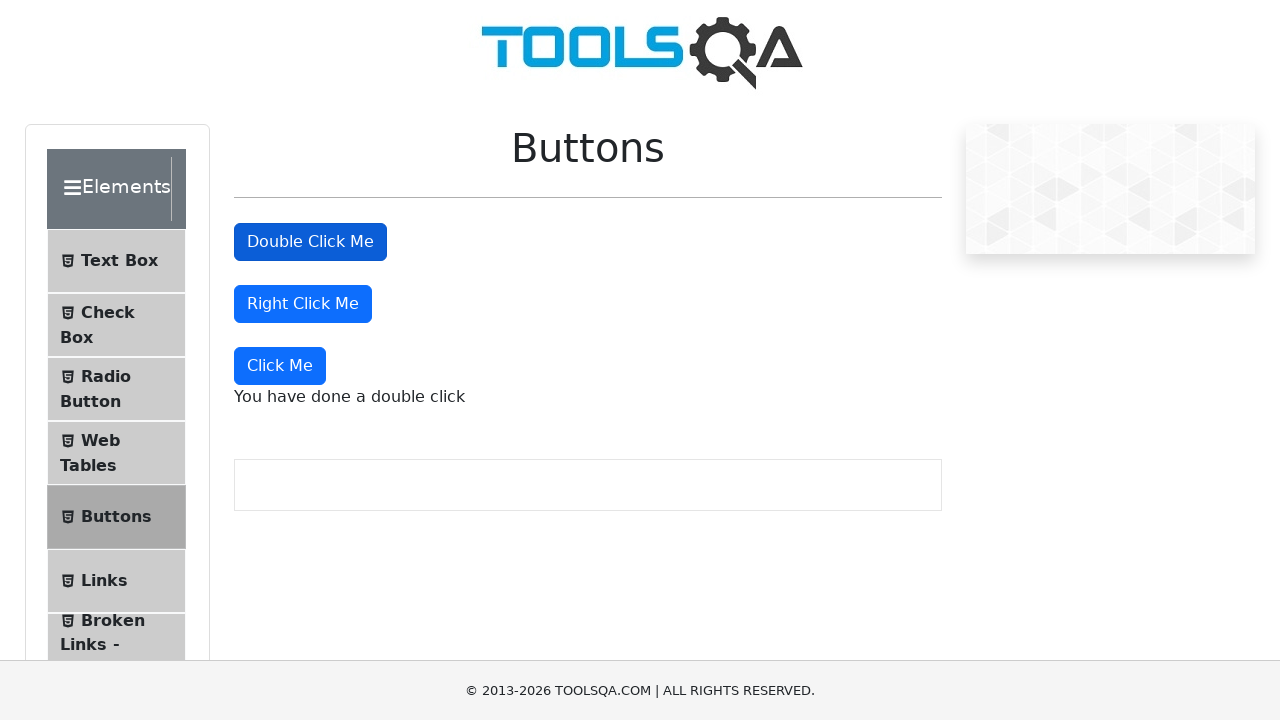